Tests selecting an option from a dropdown menu using value attribute to select Option 2

Starting URL: https://testcenter.techproeducation.com/index.php?page=dropdown

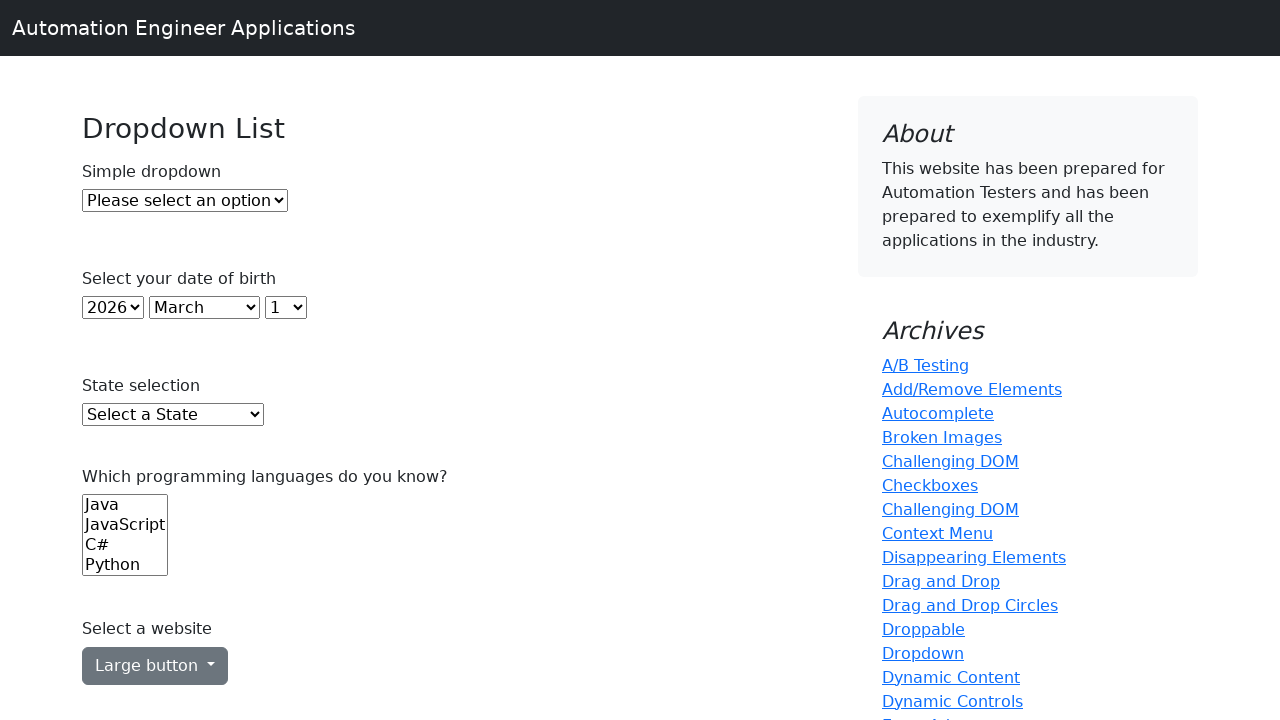

Navigated to dropdown test page
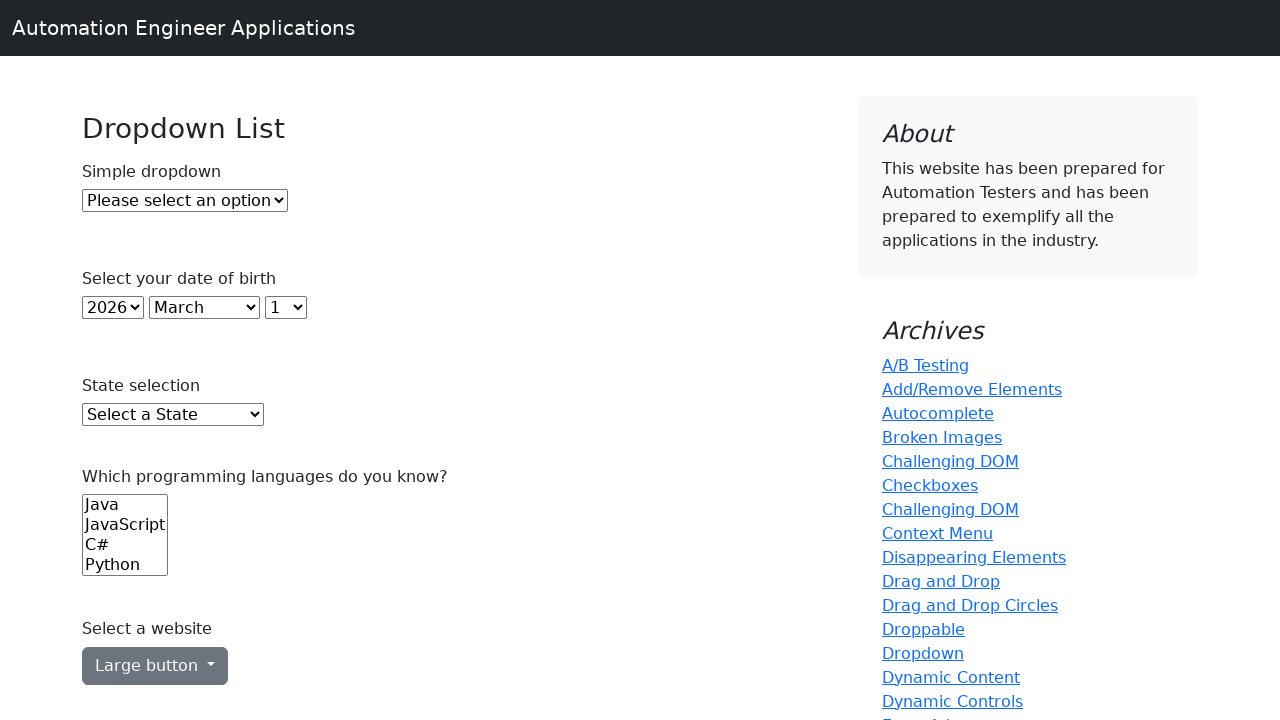

Selected Option 2 from dropdown using value attribute on #dropdown
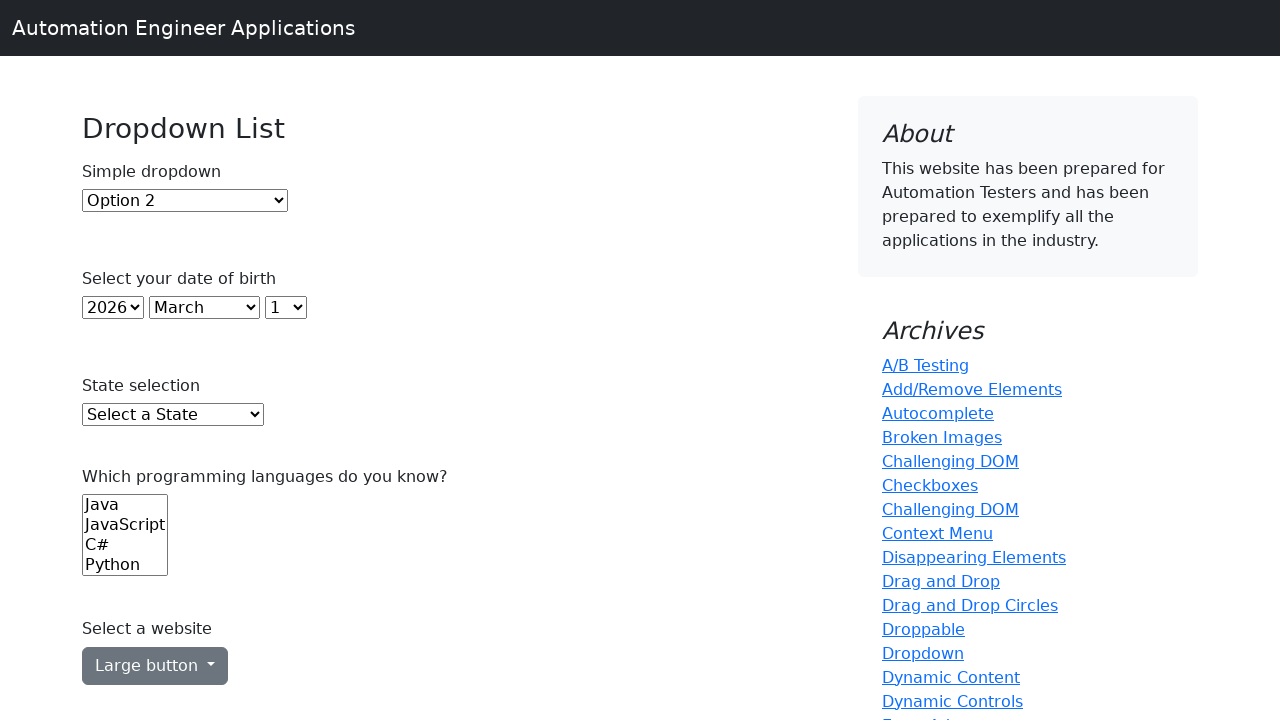

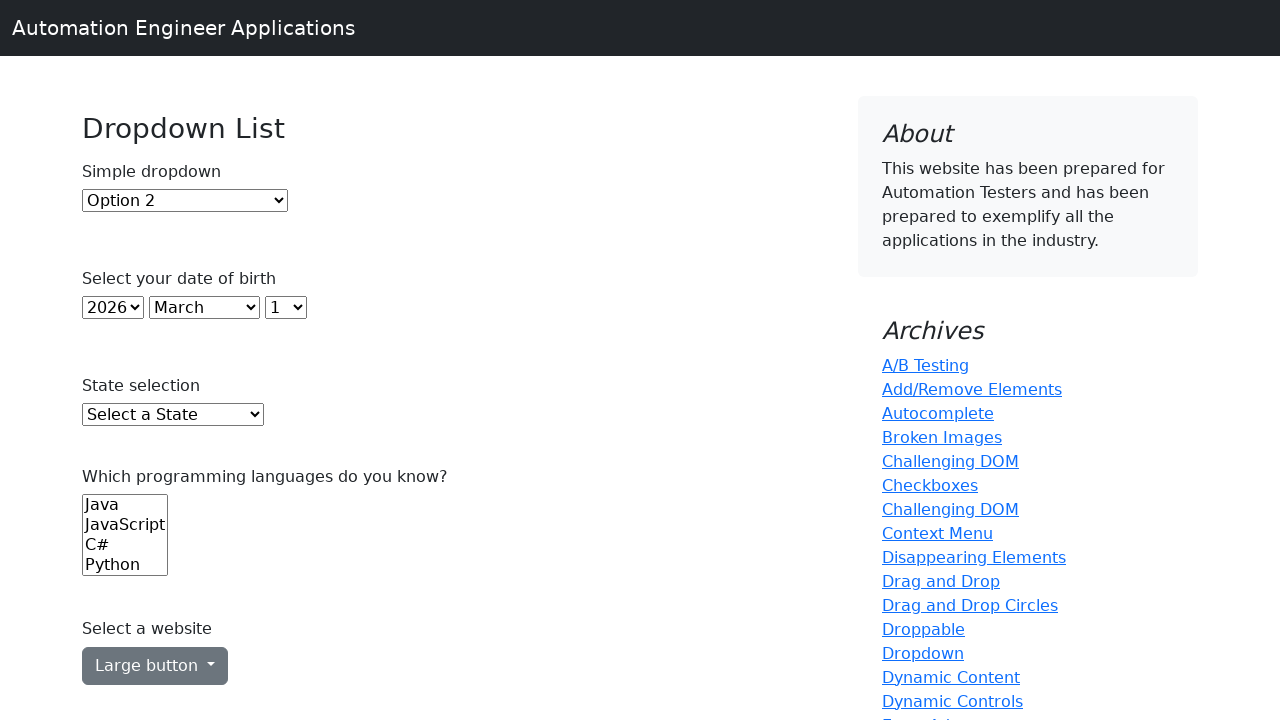